Navigates to a practice page and selects the "Benz" radio button from a set of car brand options

Starting URL: https://www.letskodeit.com/practice

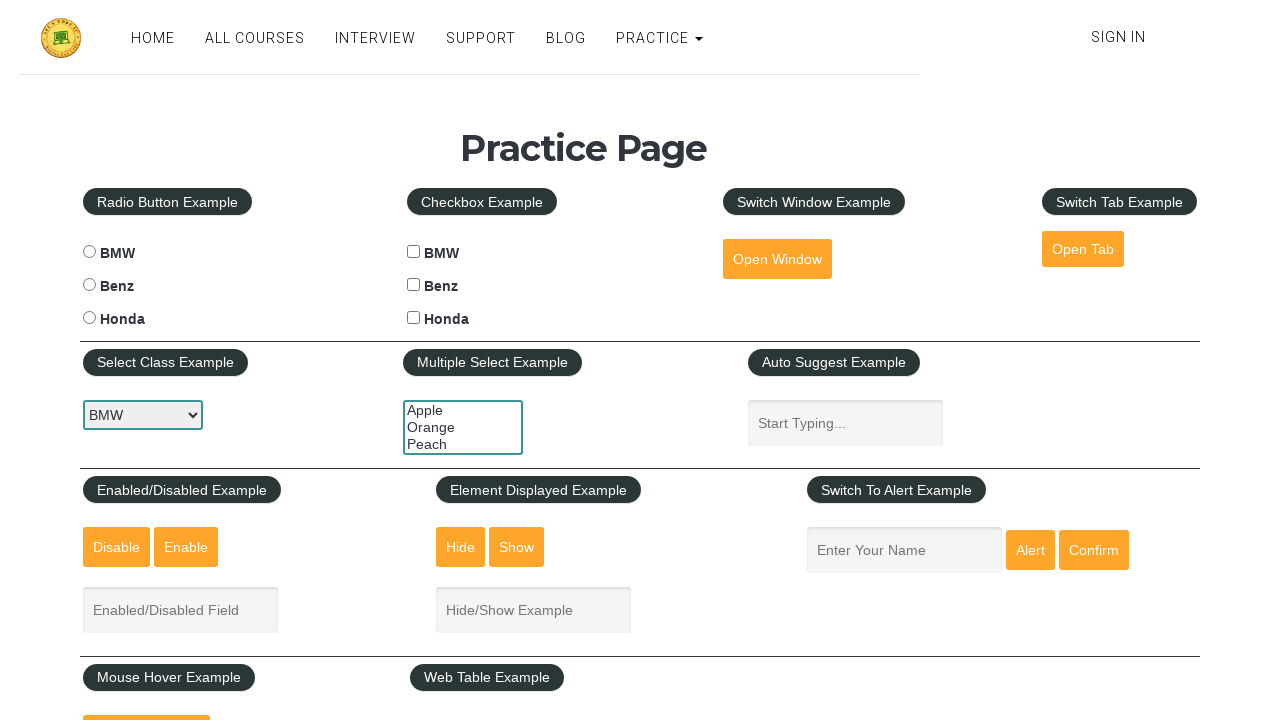

Navigated to practice page
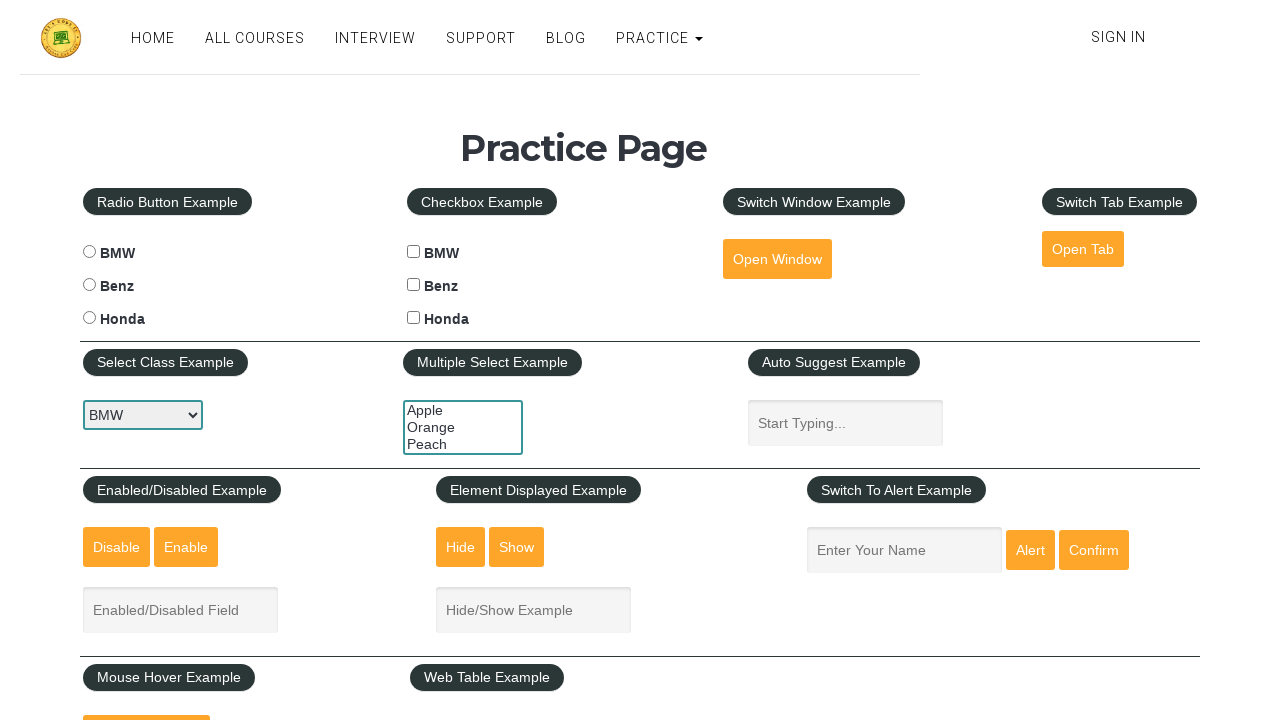

Clicked Benz radio button at (89, 285) on input[value='benz'][type='radio']
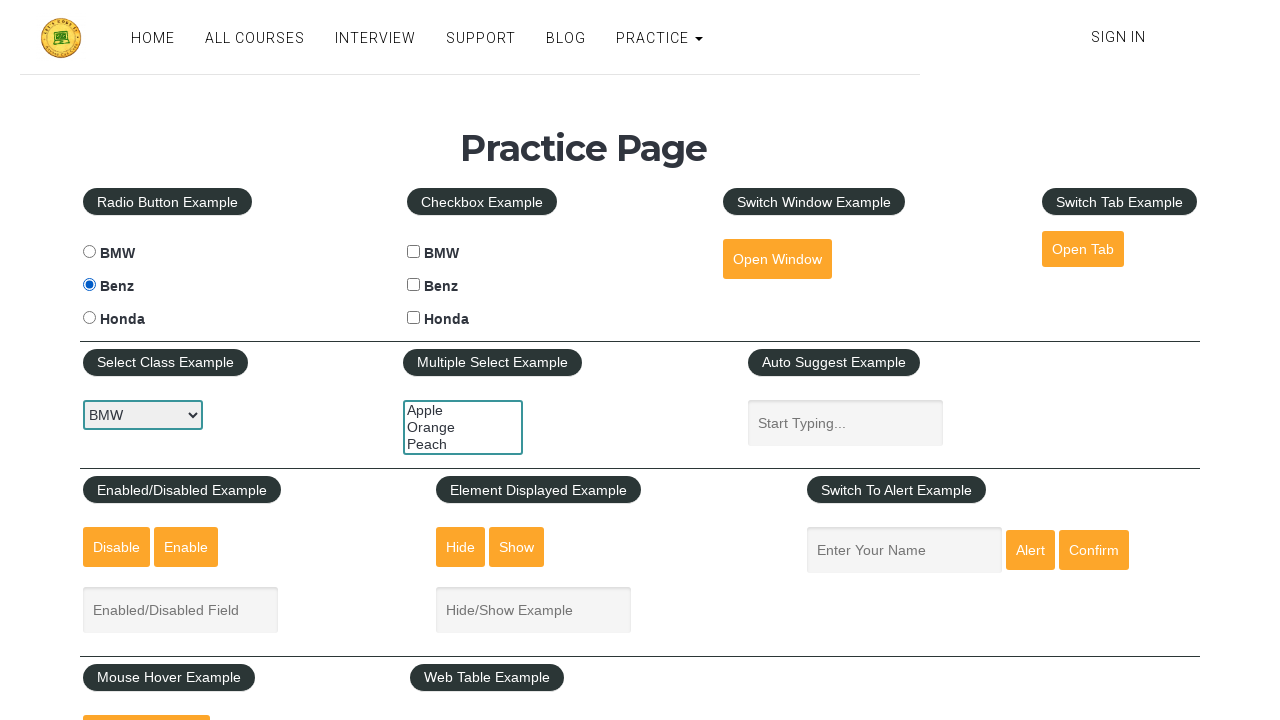

Waited 1 second to confirm selection
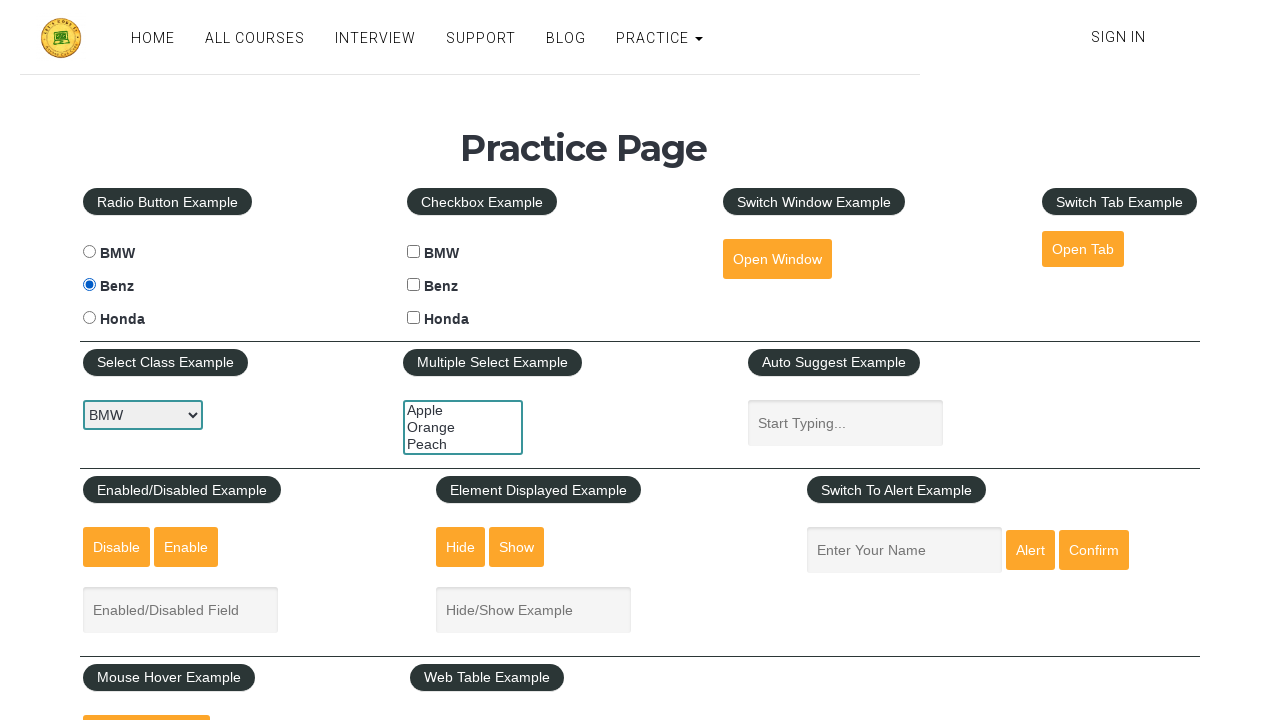

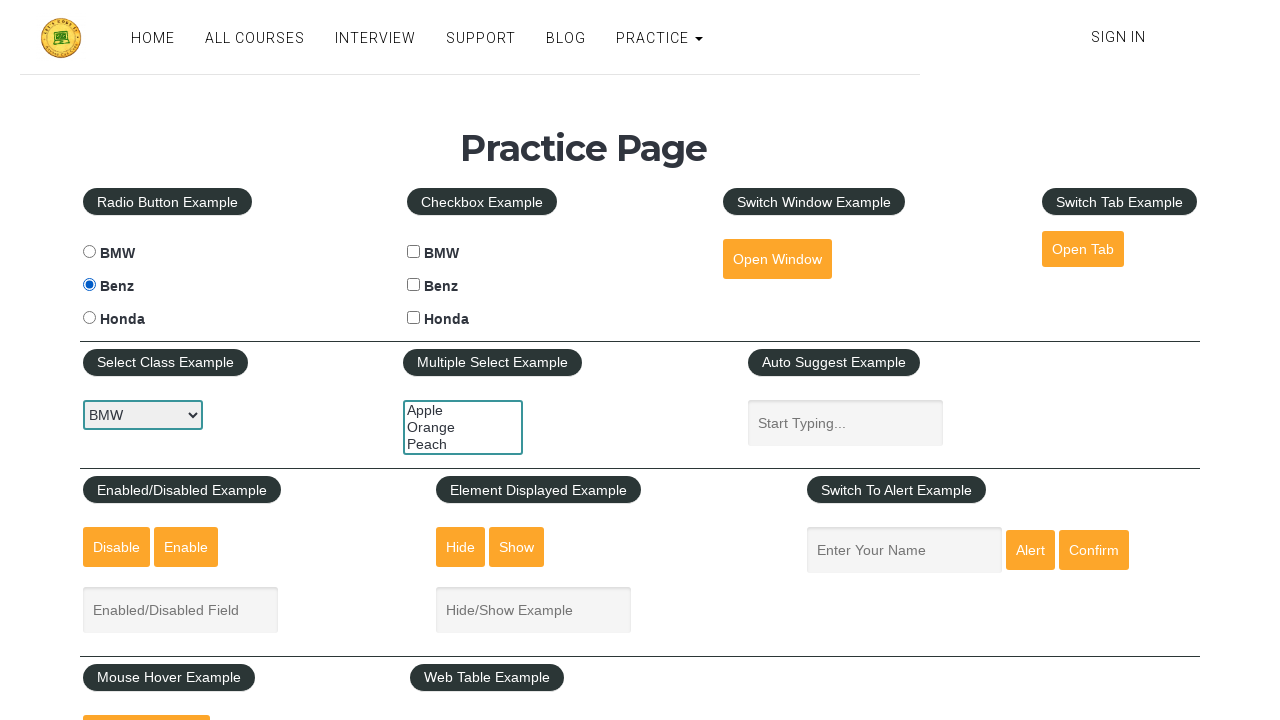